Tests dropdown selection functionality by selecting options using different methods: visible text, index, and value

Starting URL: https://v1.training-support.net/selenium/selects

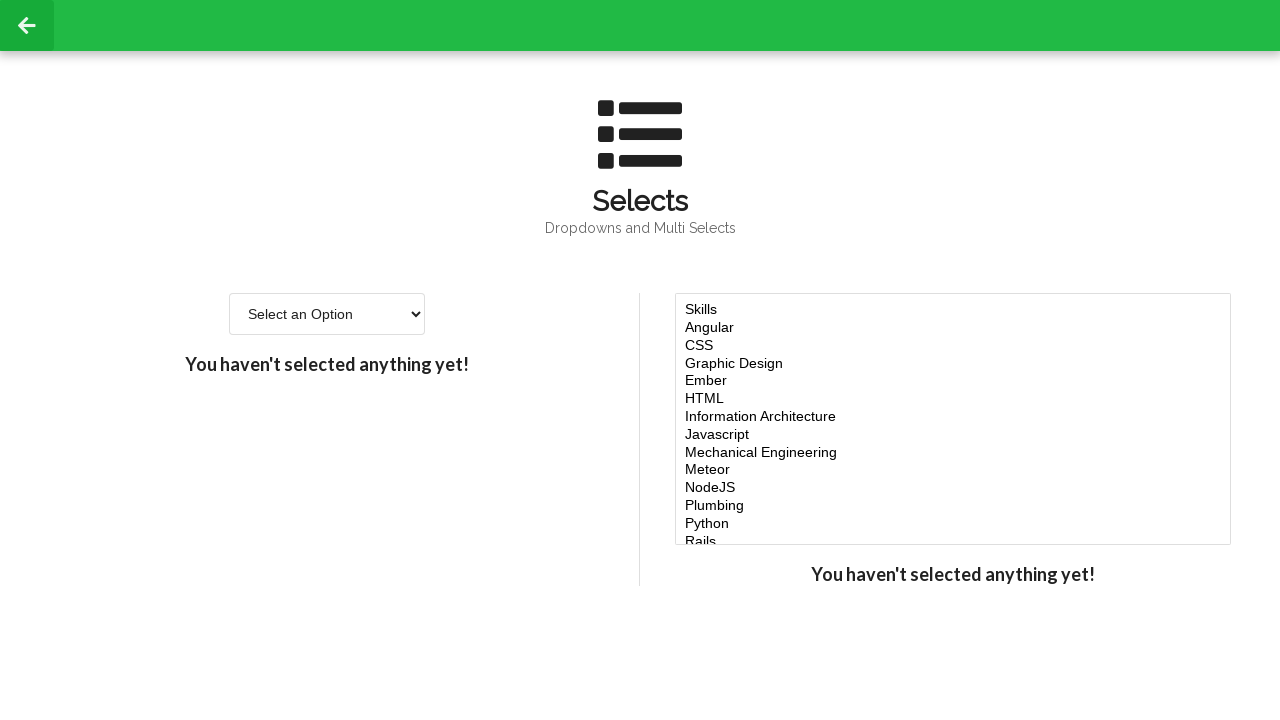

Clicked on the single select dropdown to activate it at (327, 314) on #single-select
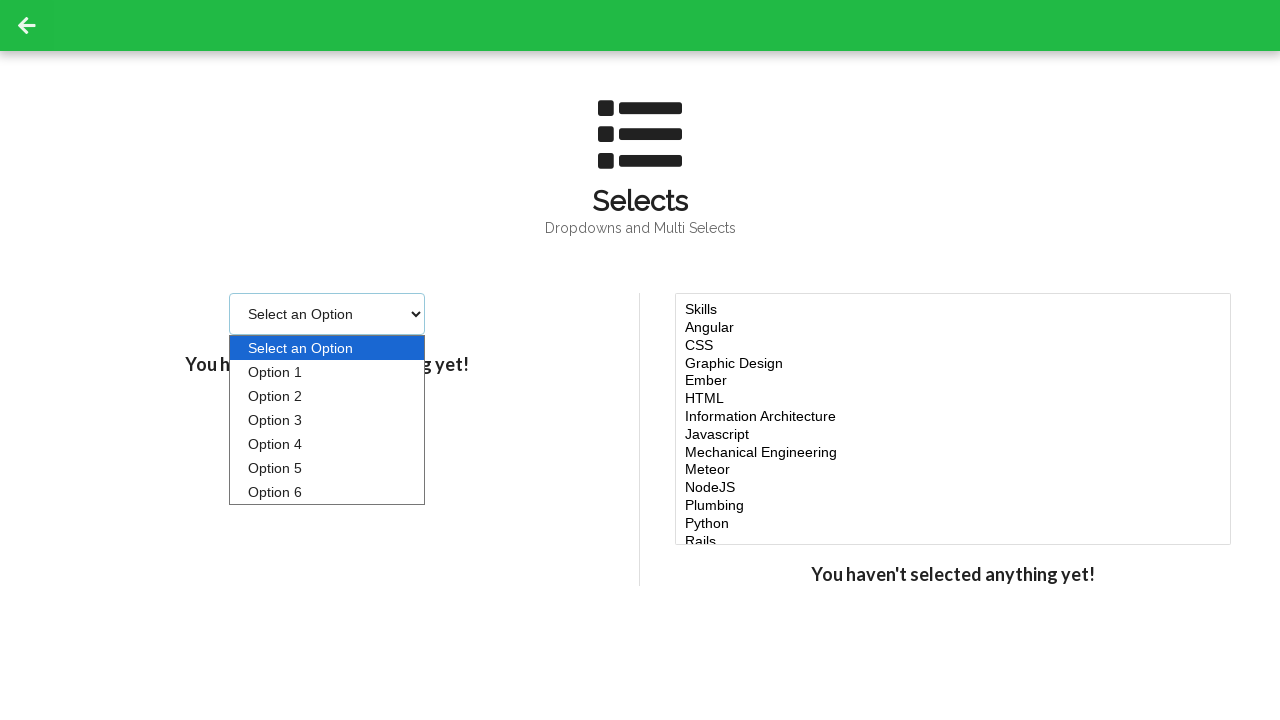

Selected option by visible text: Option 2 on select
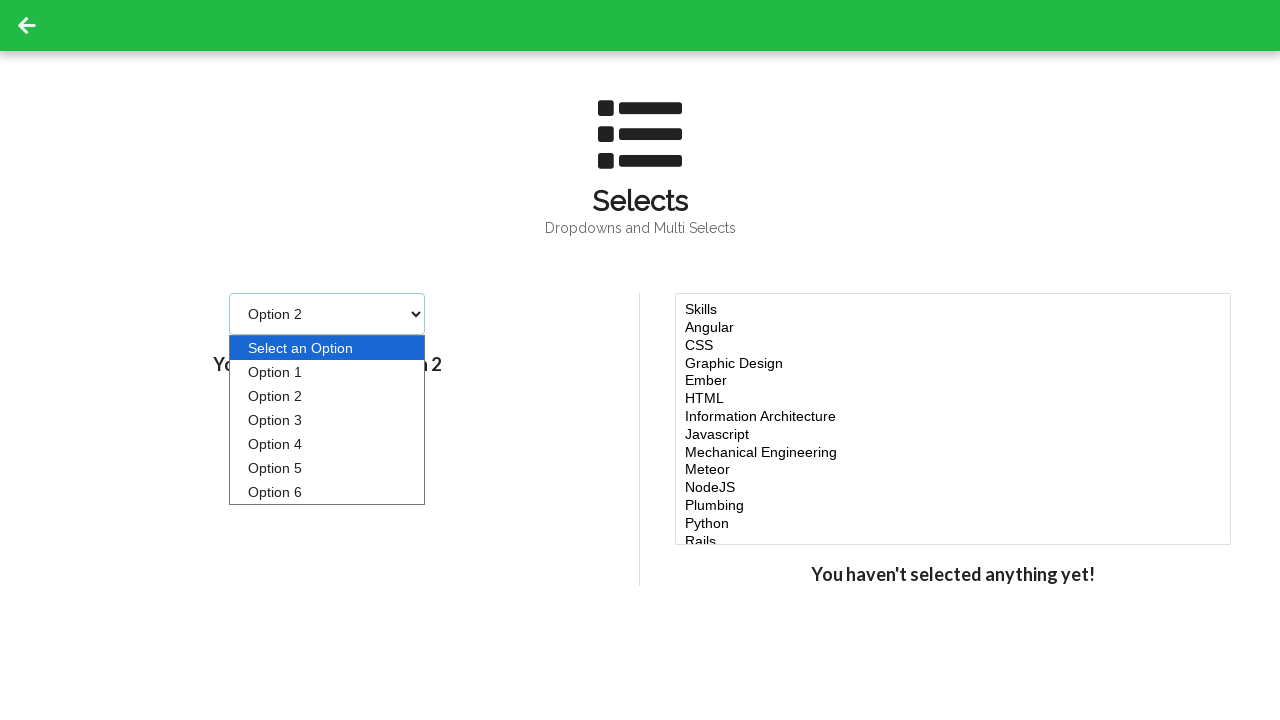

Selected option by index: 3 (4th option) on select
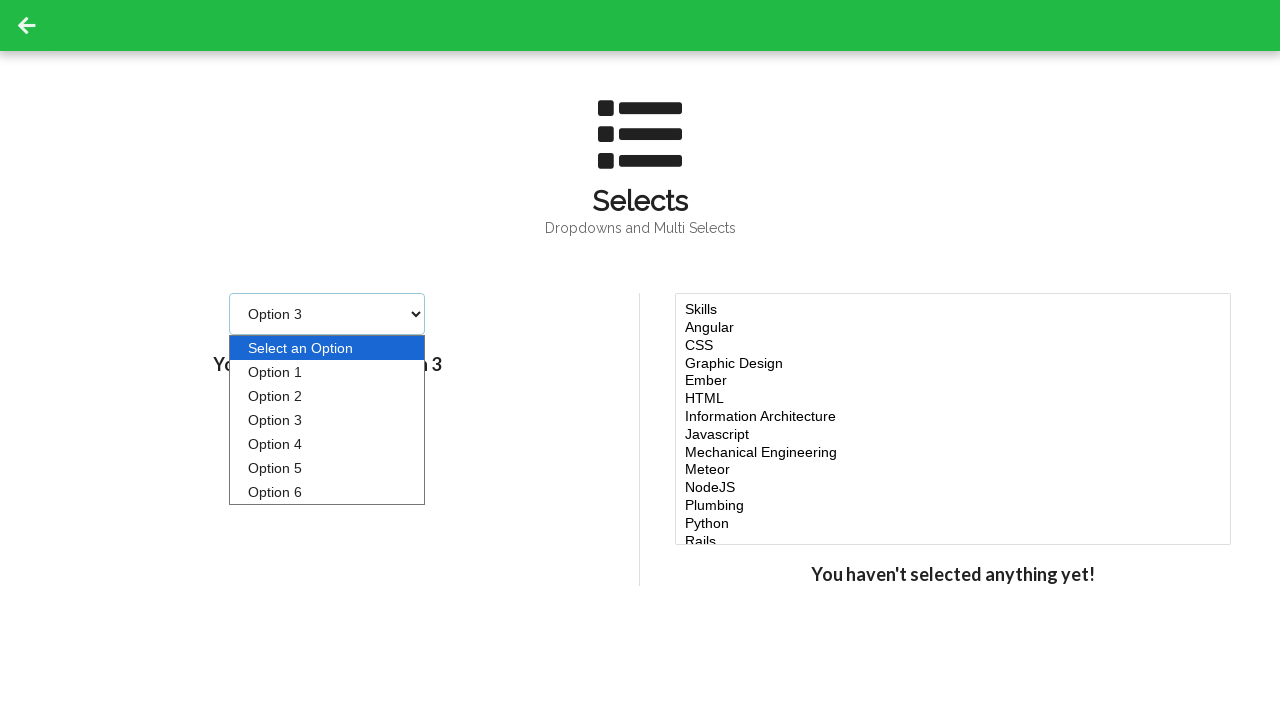

Selected option by value attribute: 4 on select
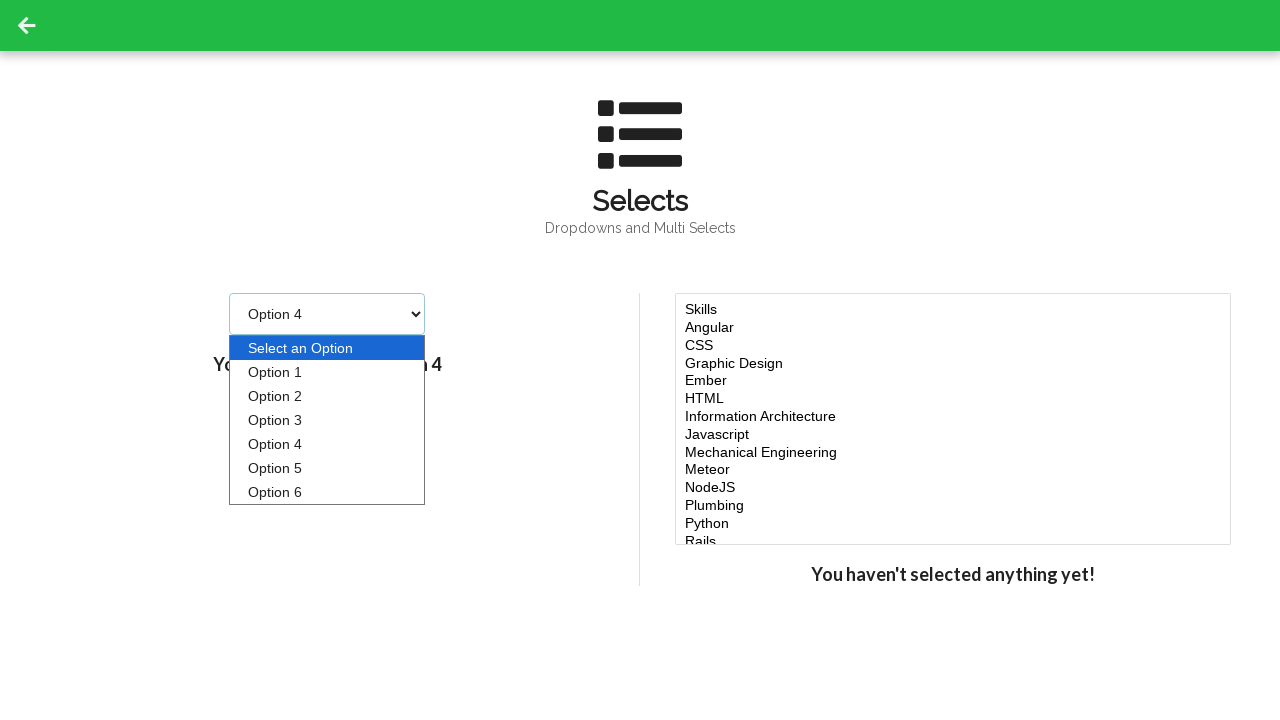

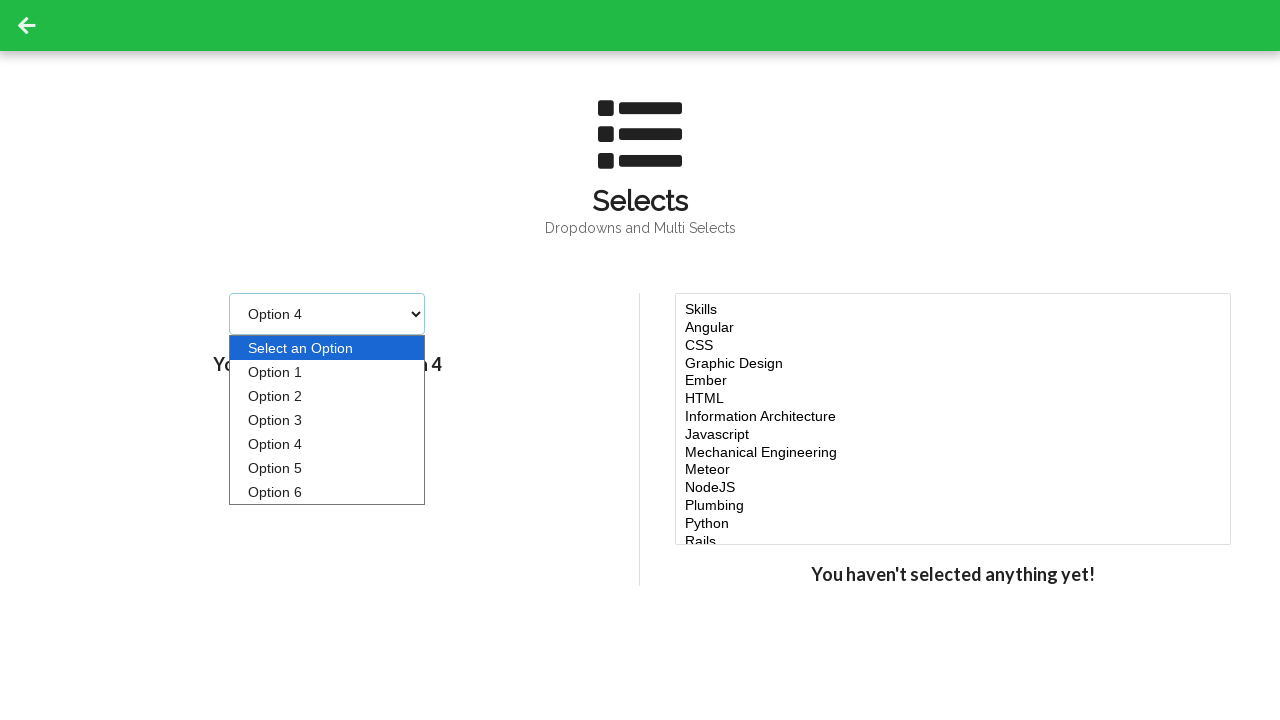